Tests handling of a modal entry advertisement by waiting for the modal to appear and clicking the close button in the modal footer.

Starting URL: http://the-internet.herokuapp.com/entry_ad

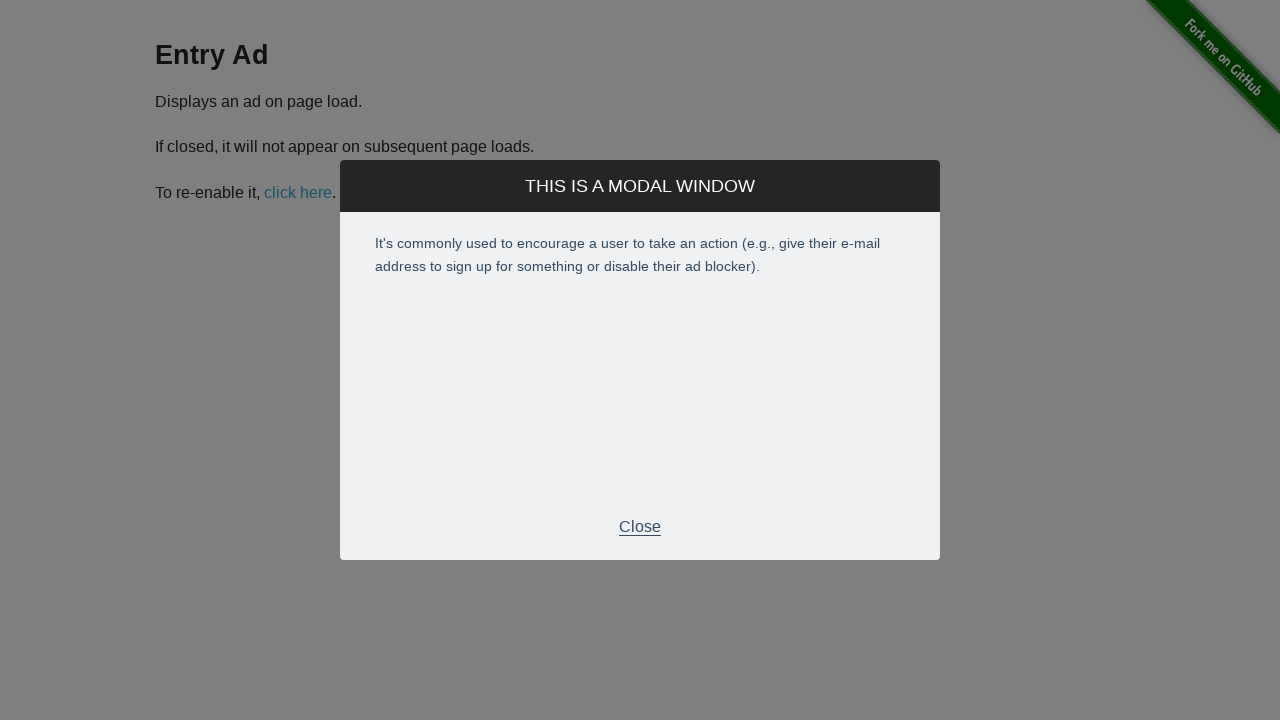

Entry advertisement modal appeared and became visible
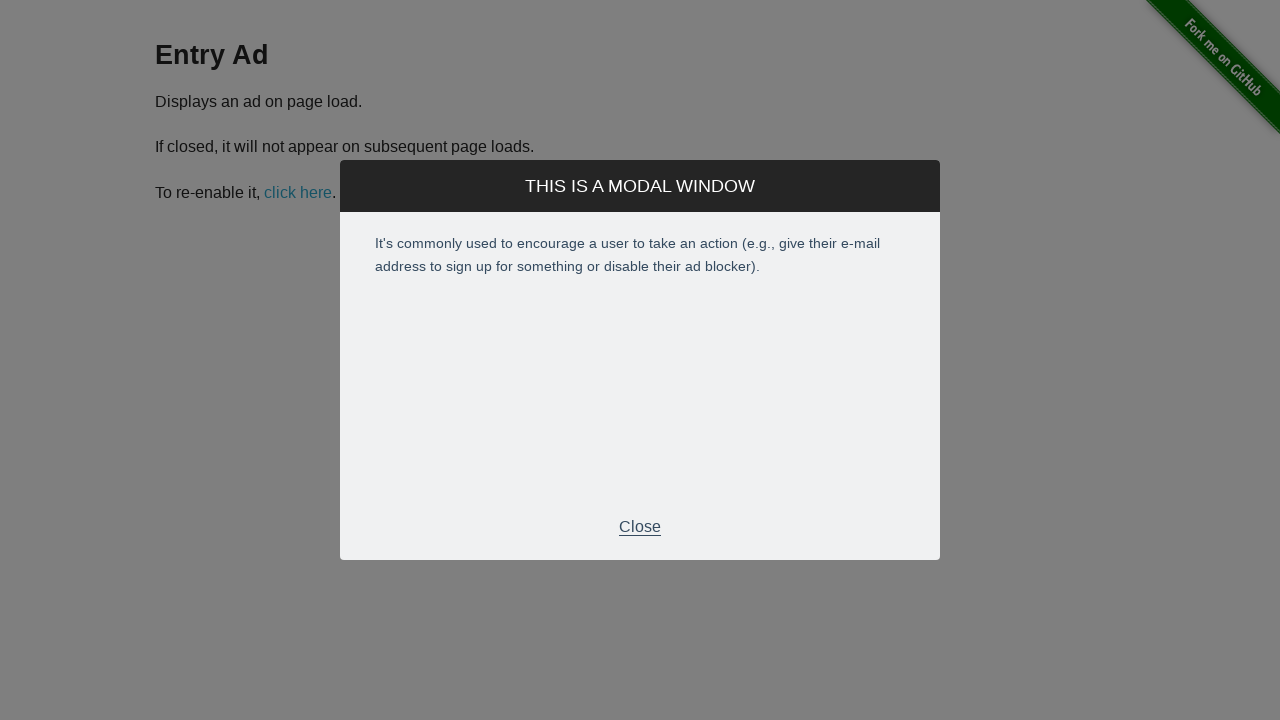

Clicked the close button in the modal footer at (640, 527) on .modal-footer p
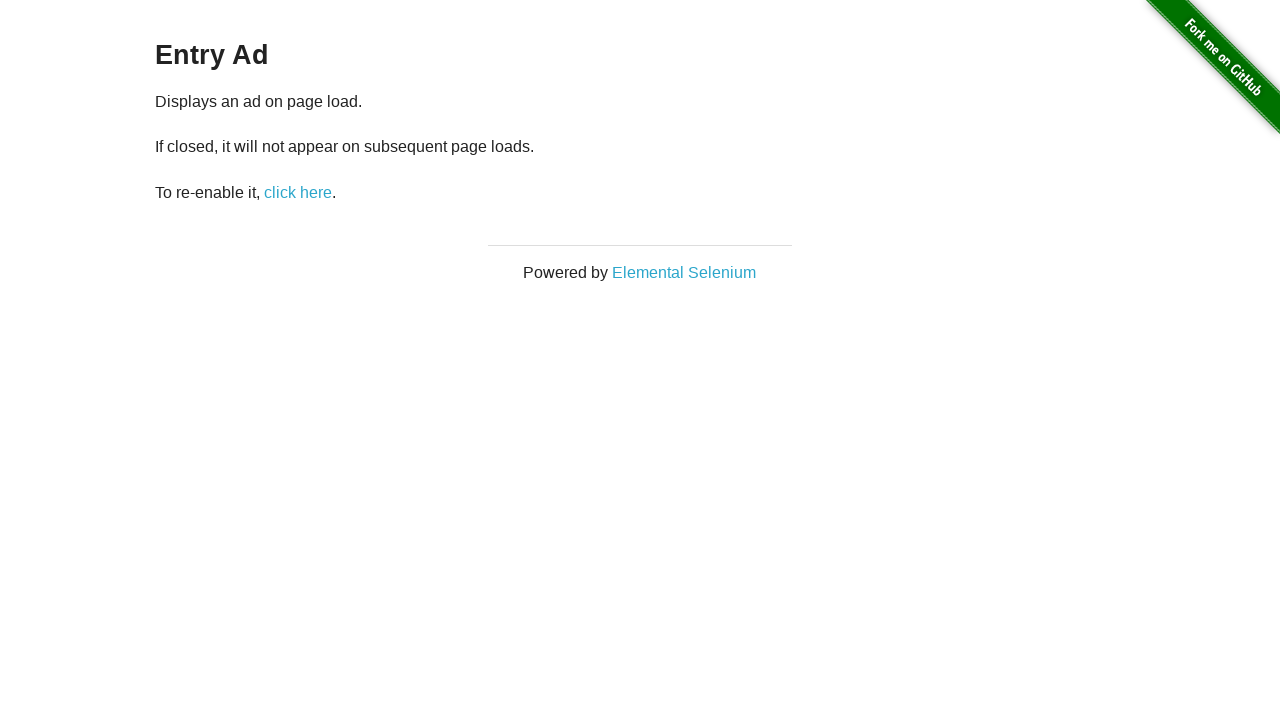

Entry advertisement modal closed successfully
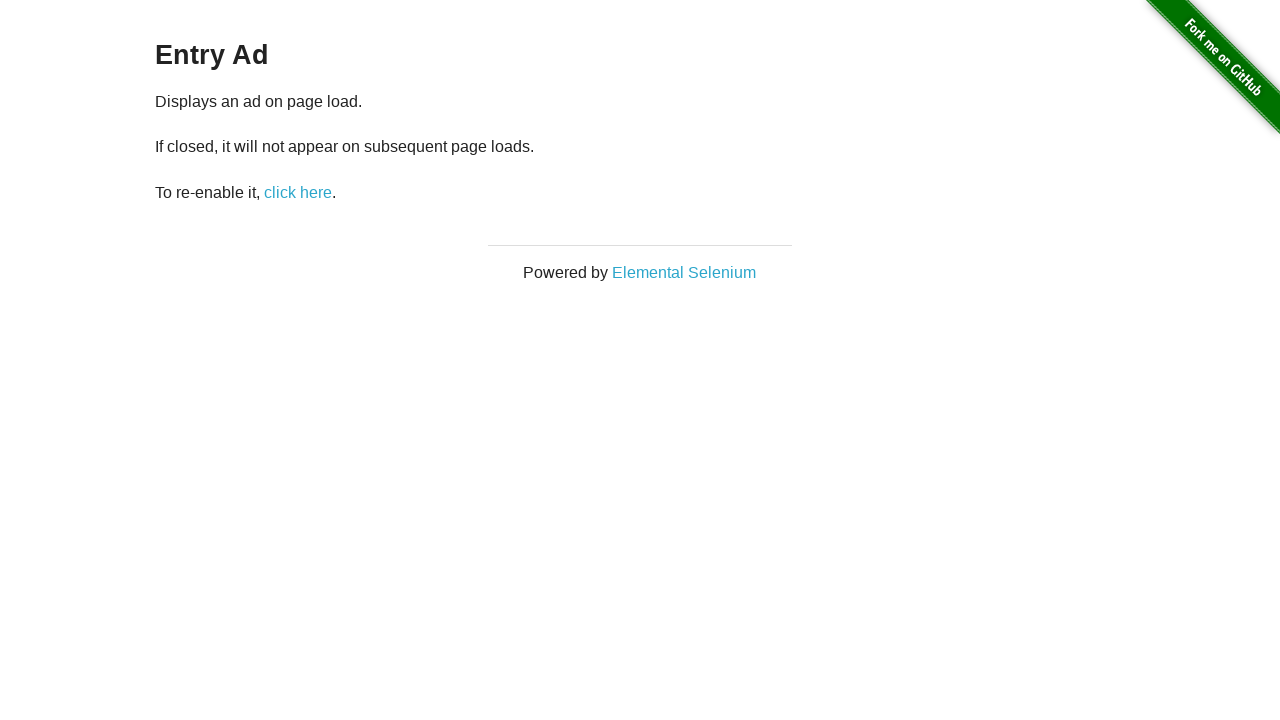

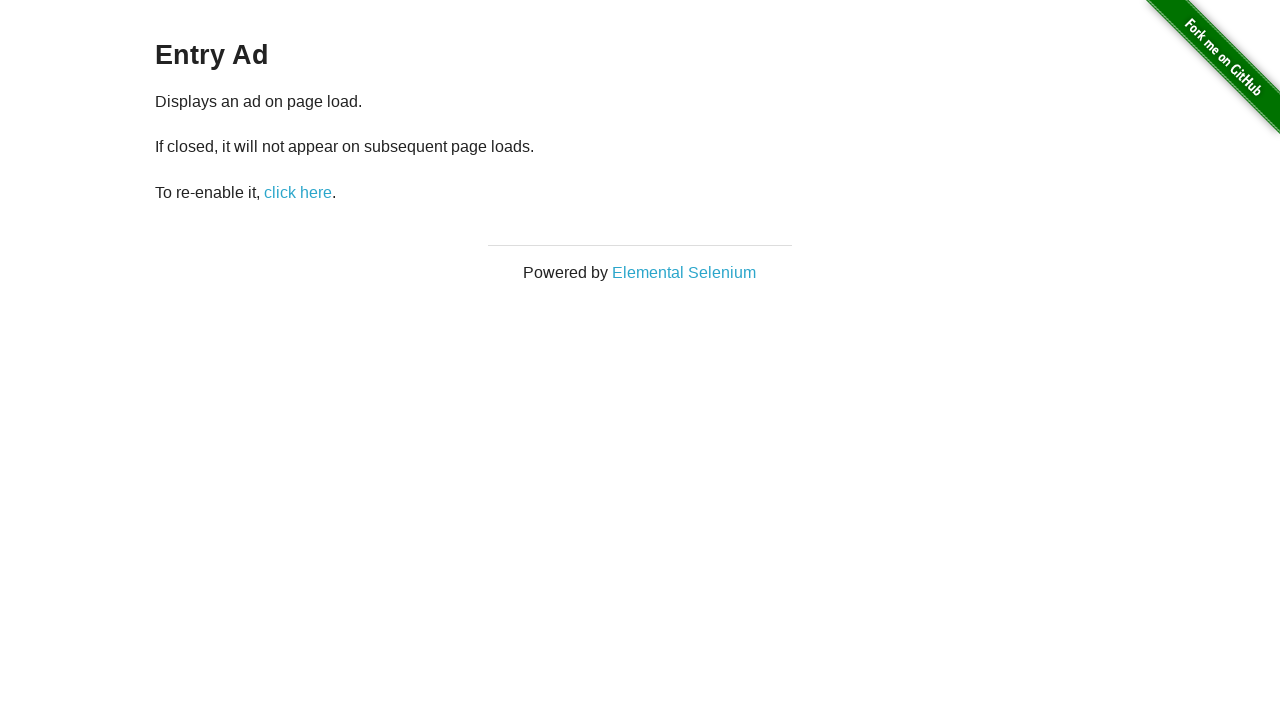